Tests keyboard actions by typing text in a textarea, selecting all with Ctrl+A, copying with Ctrl+C, clicking on a phone input field, and pasting with Ctrl+V

Starting URL: https://testautomationpractice.blogspot.com/

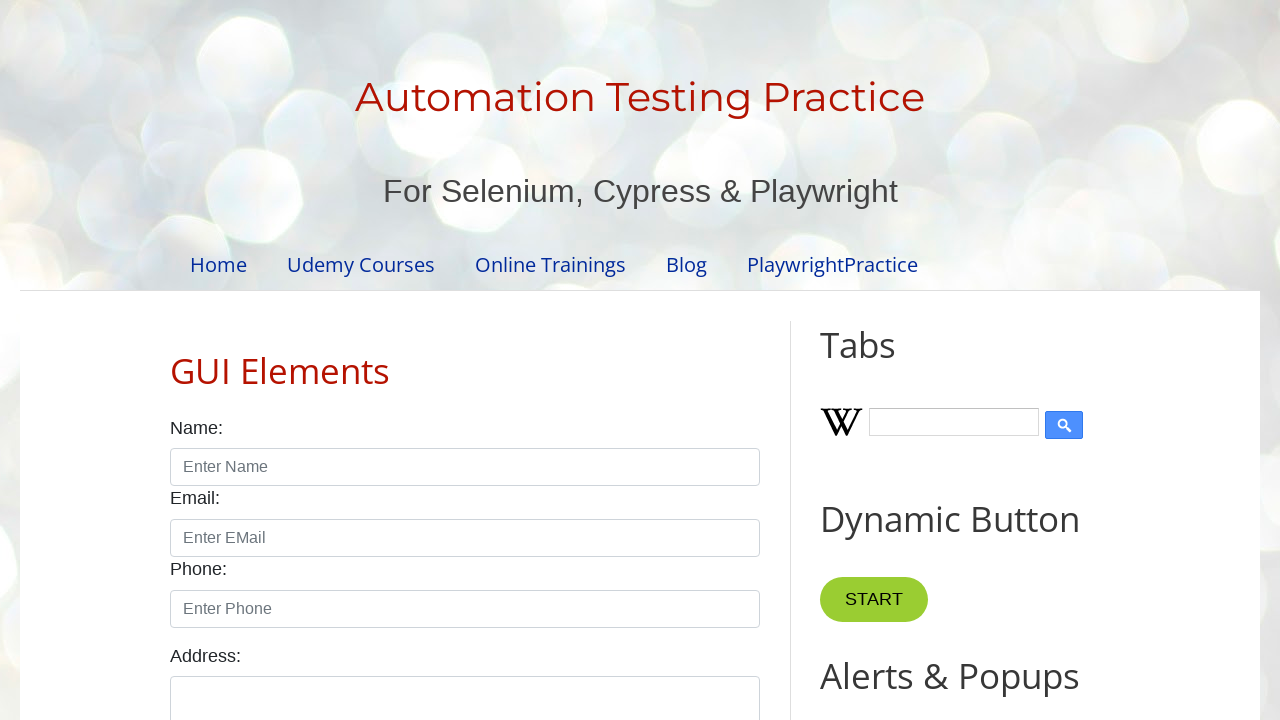

Typed 'koushik vittal shet' into textarea field on textarea#textarea
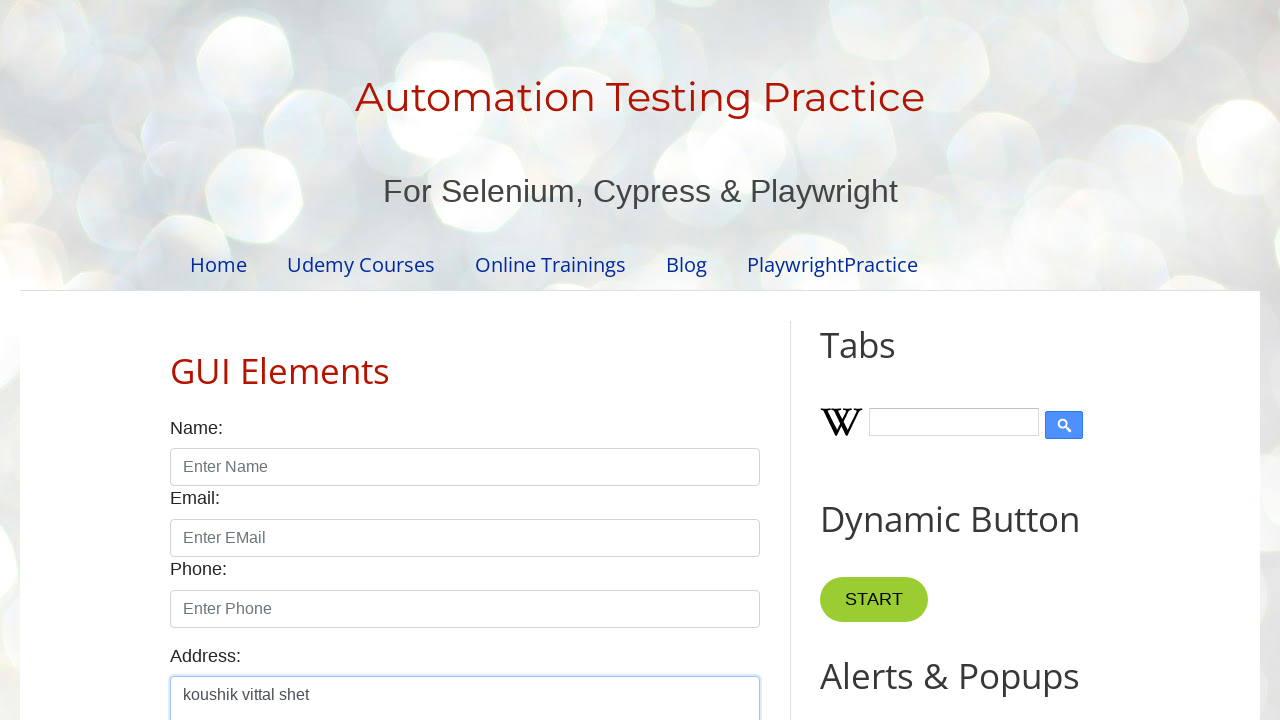

Selected all text in textarea using Ctrl+A
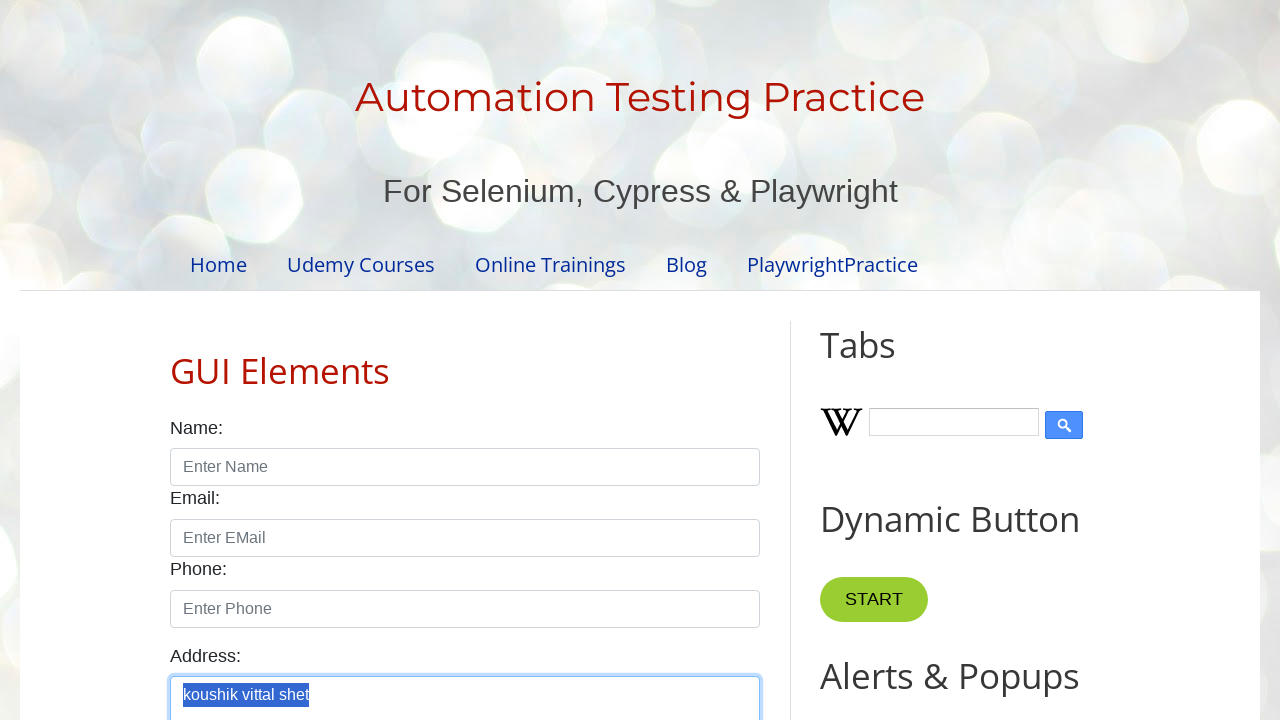

Copied selected text to clipboard using Ctrl+C
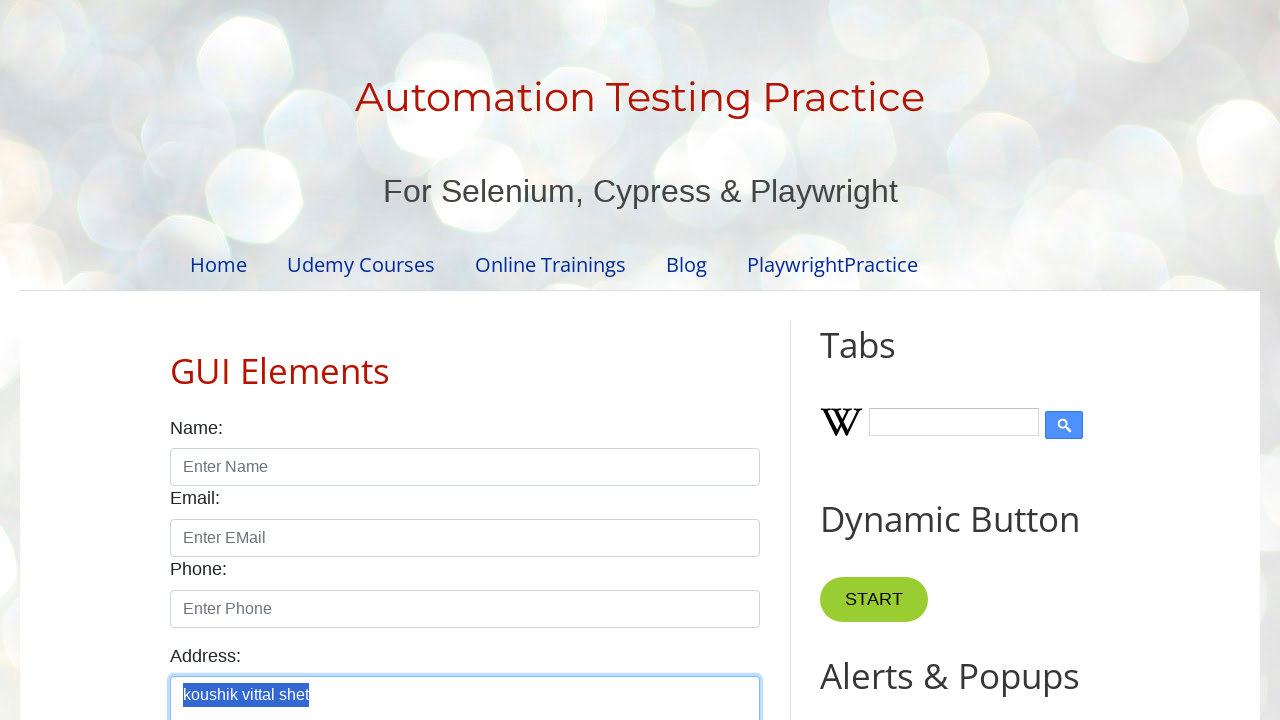

Clicked on phone input field at (465, 609) on input#phone
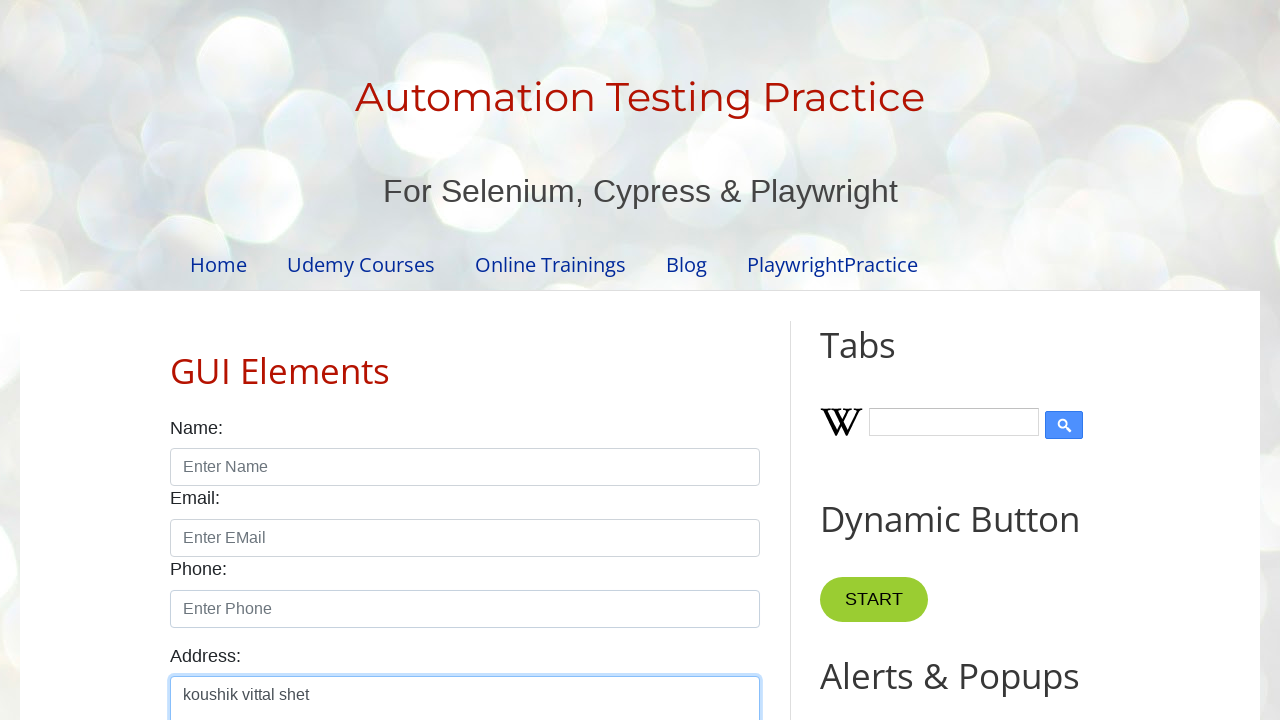

Pasted text into phone input field using Ctrl+V
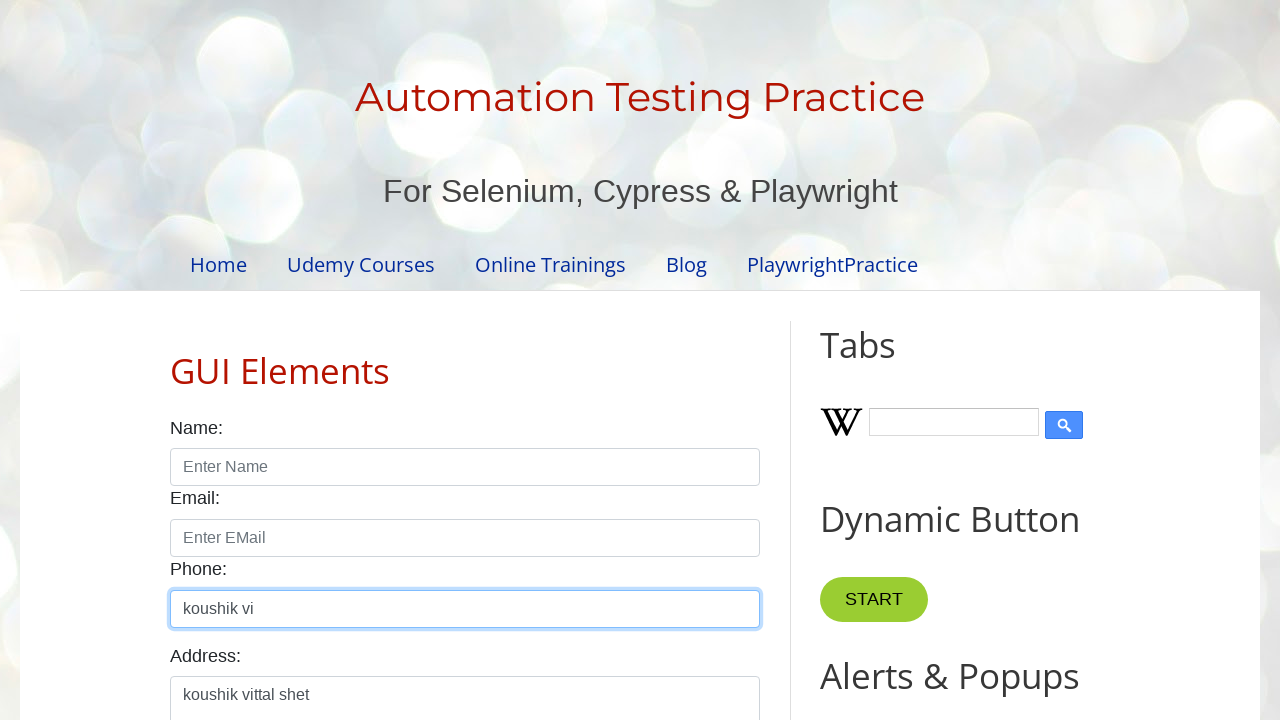

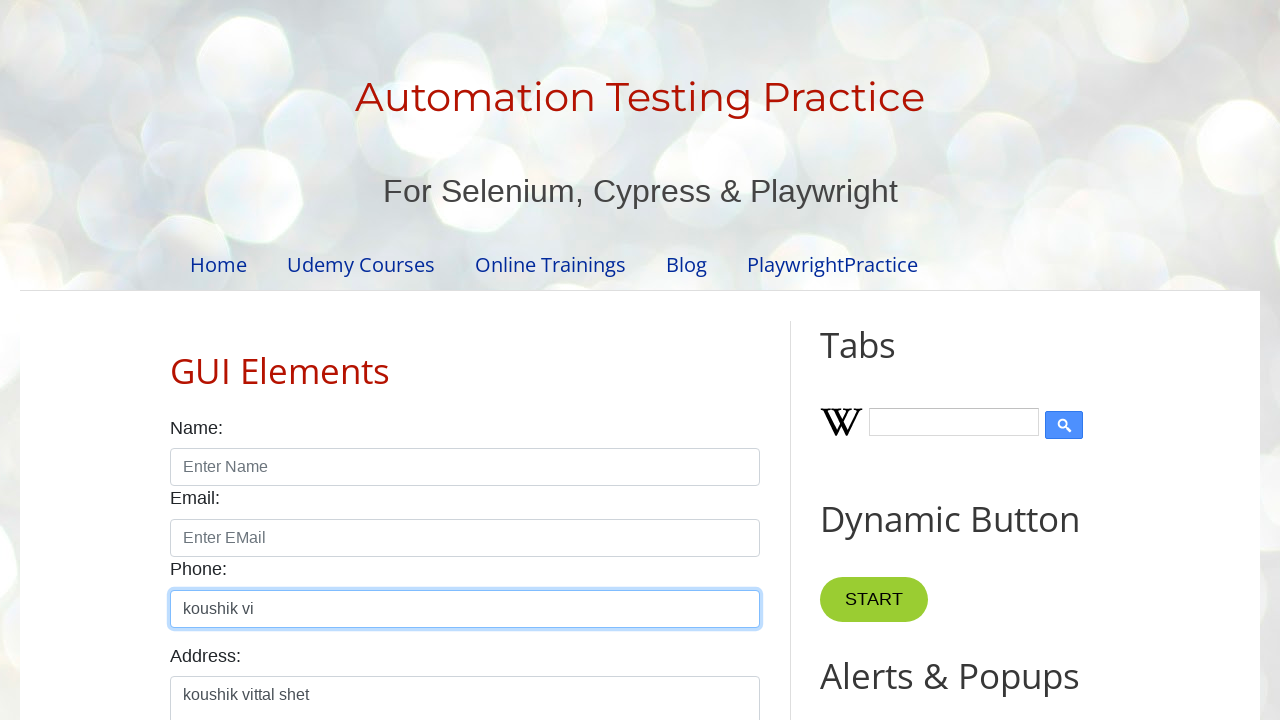